Navigates to a job board website, verifies the page title, and clicks on a menu item

Starting URL: https://alchemy.hguy.co/jobs/

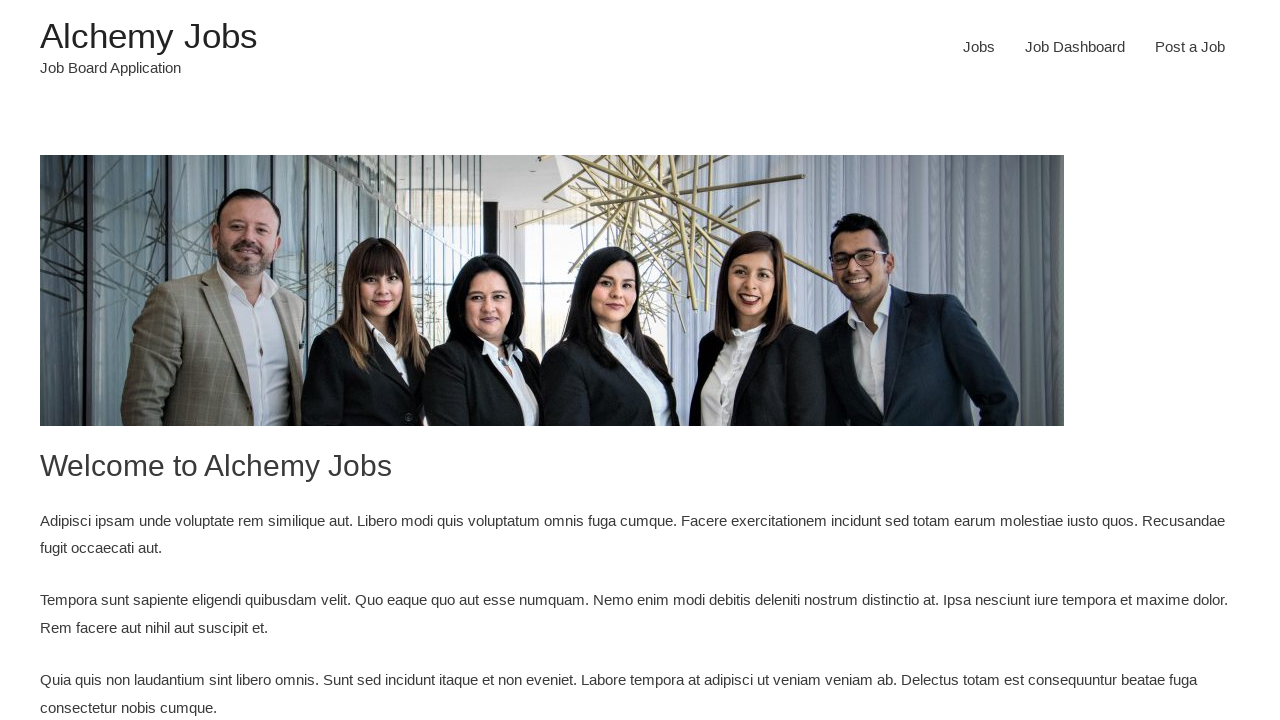

Retrieved page title
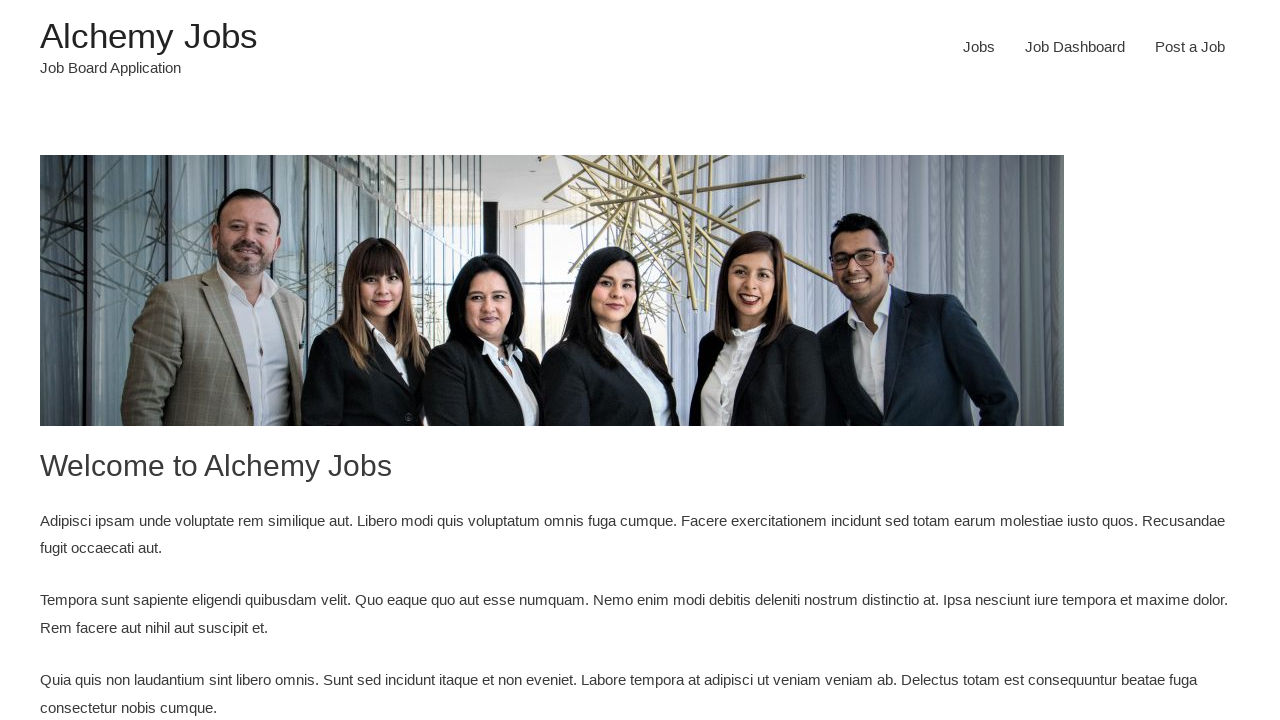

Set expected title to 'Alchemy Jobs – Job Board Application'
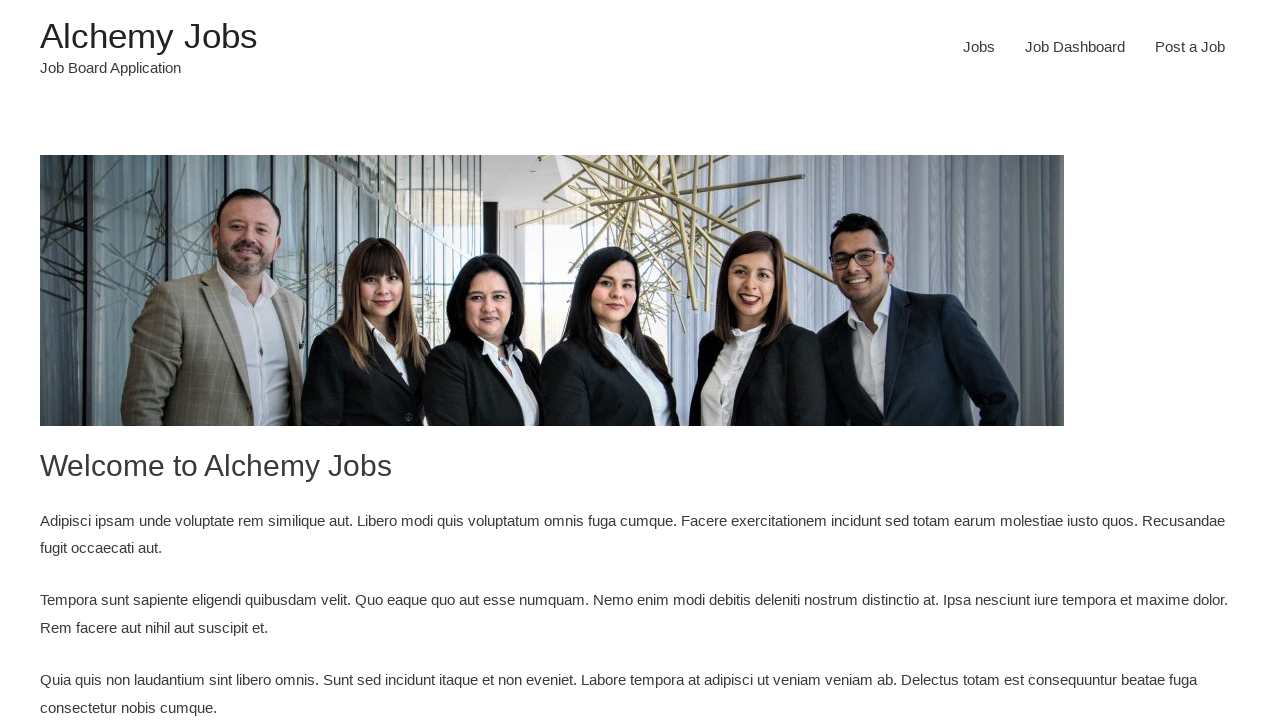

Clicked on menu item at (979, 47) on xpath=//*[@id='menu-item-24']
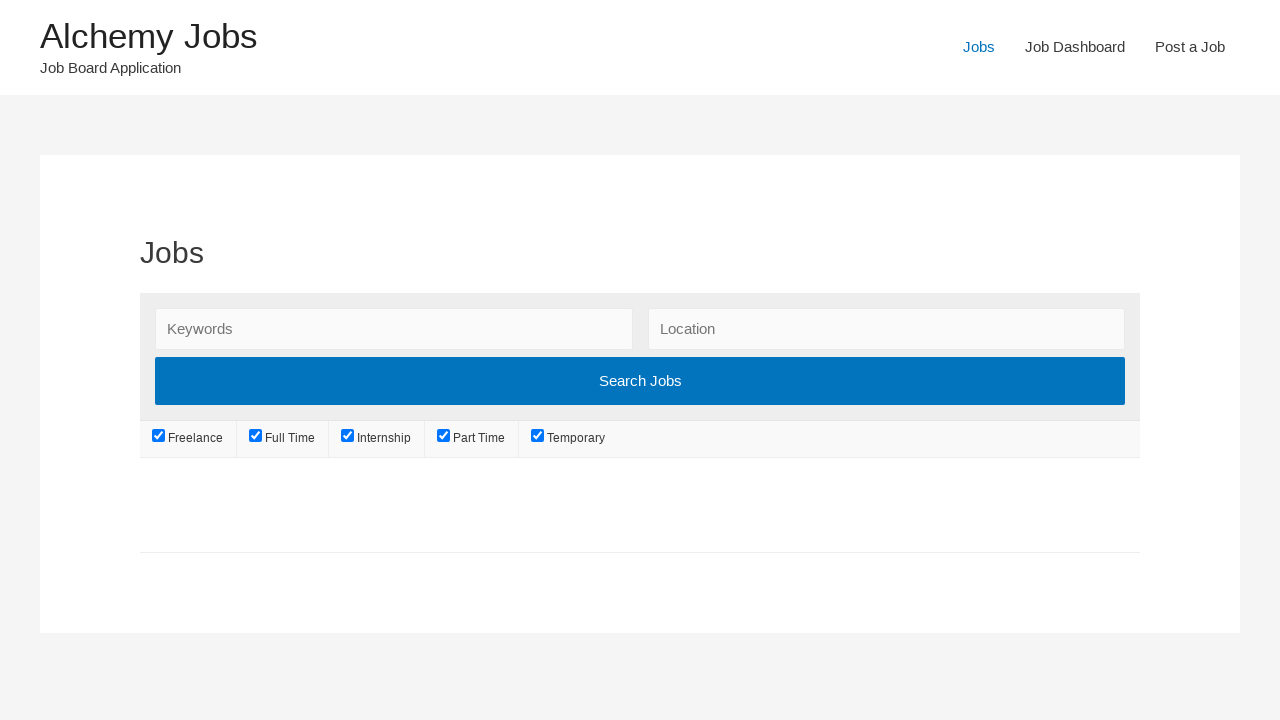

Page title verification passed: title matches expected
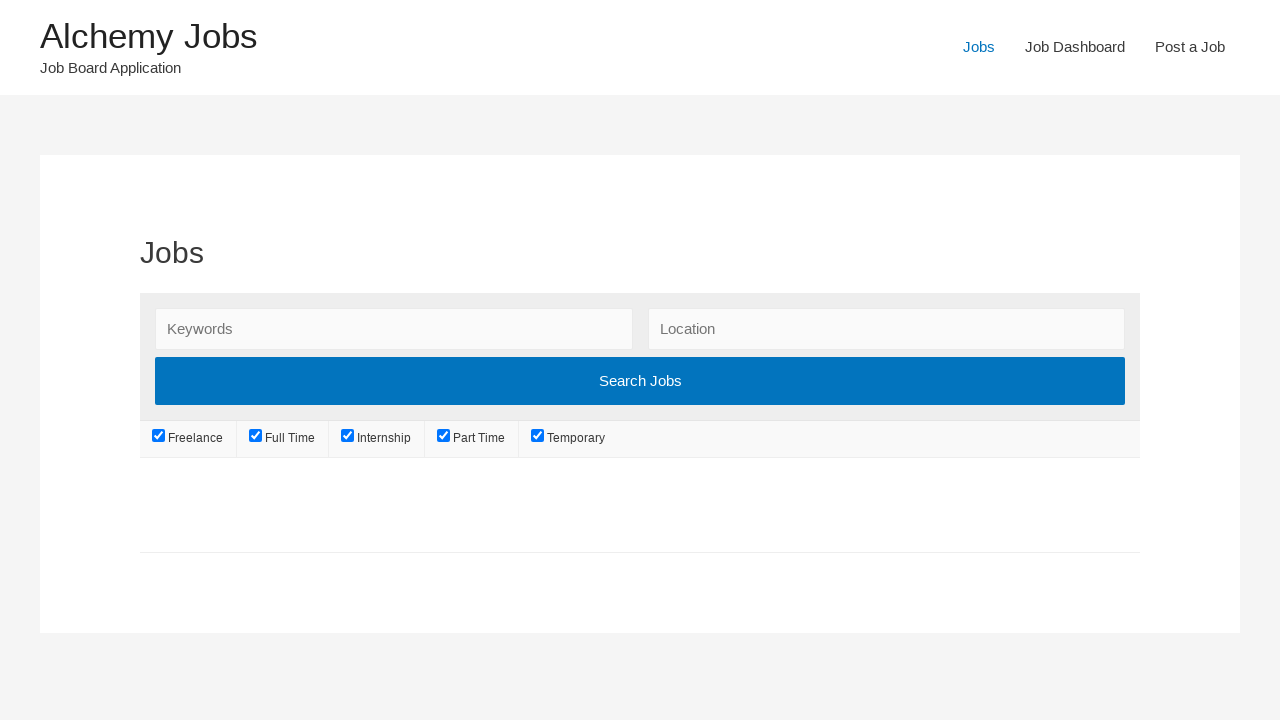

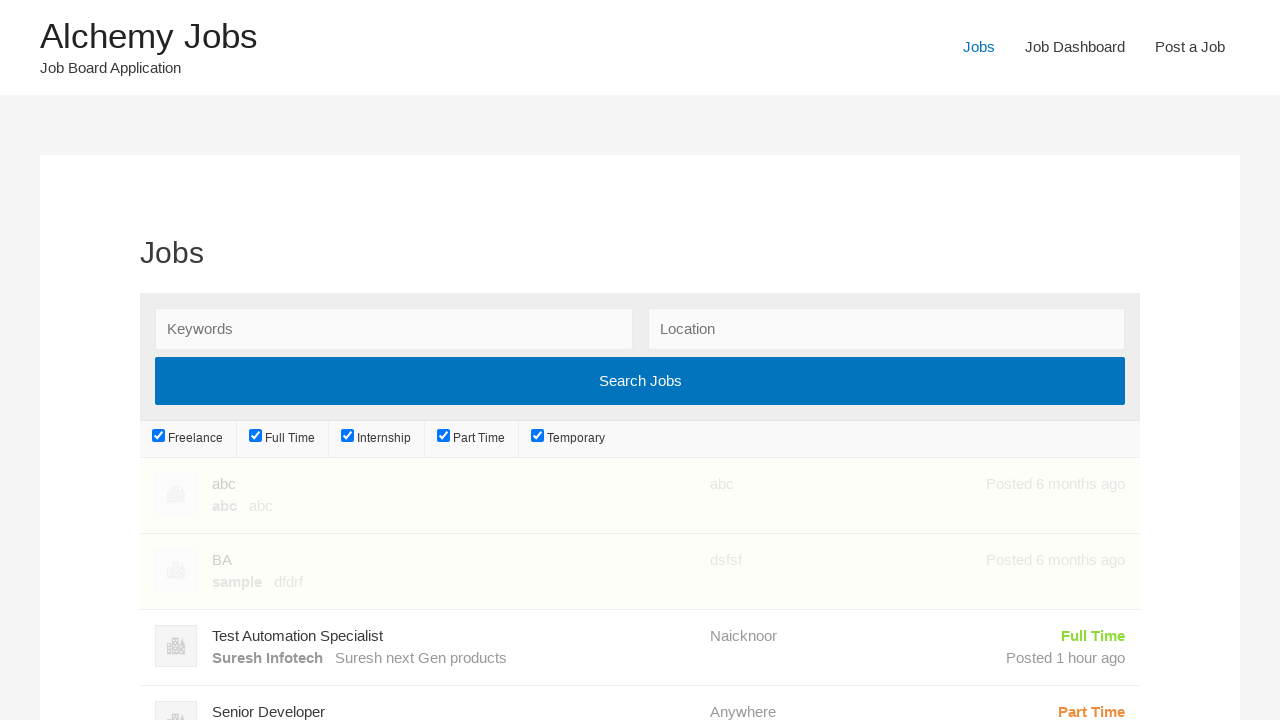